Tests the forgot password functionality by clicking the forgot password link and filling in email, new password, and confirm password fields to reset a password.

Starting URL: https://rahulshettyacademy.com/client

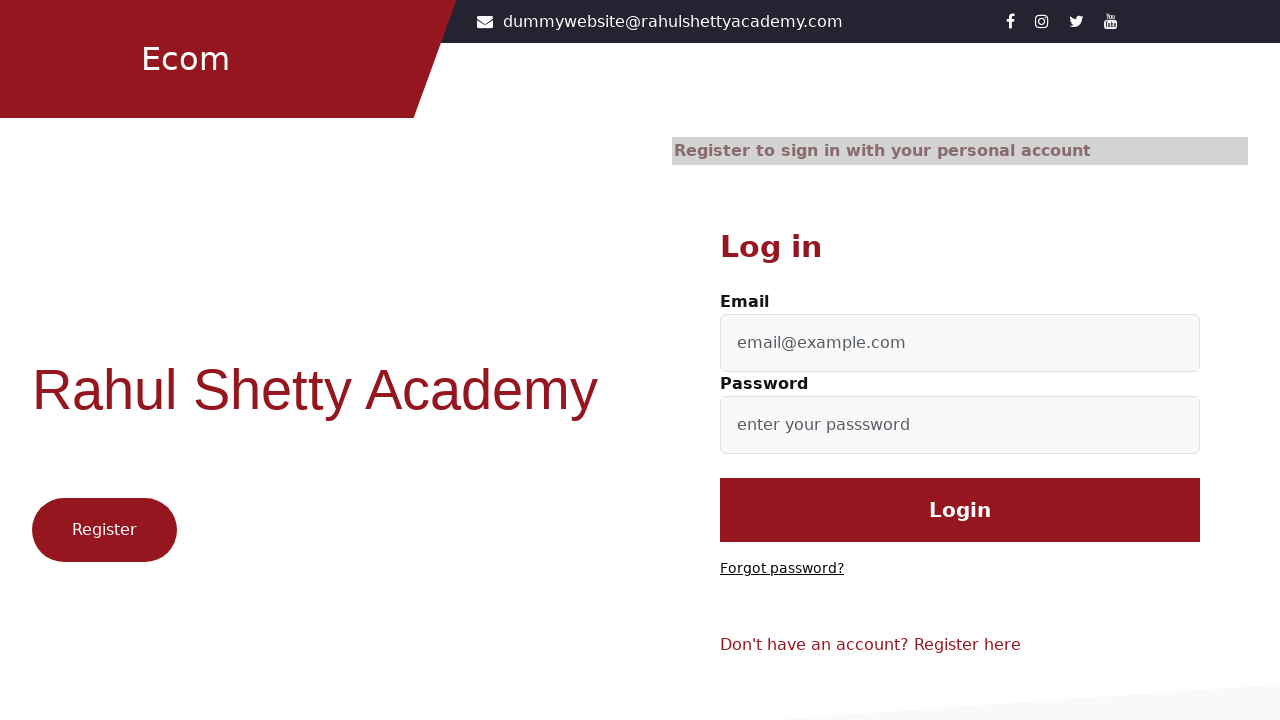

Clicked 'Forgot password?' link at (782, 569) on text=Forgot password?
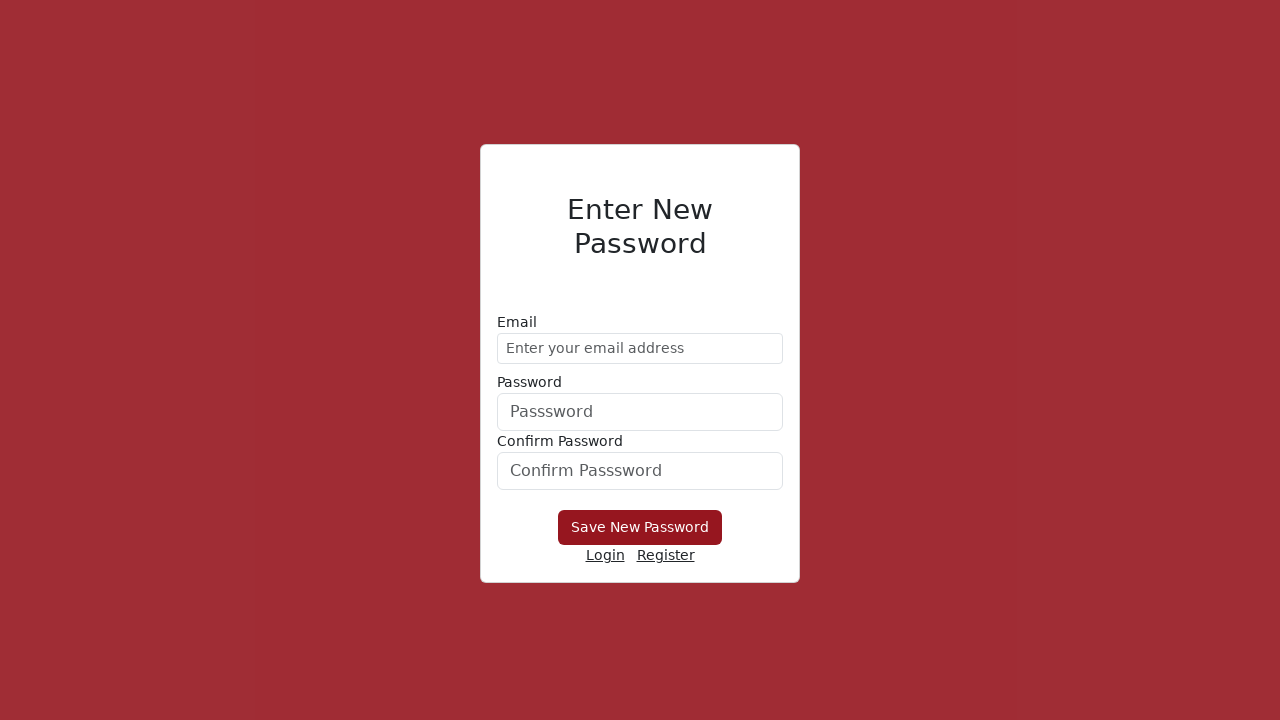

Filled email field with 'testuser@example.com' on form div:nth-child(1) input
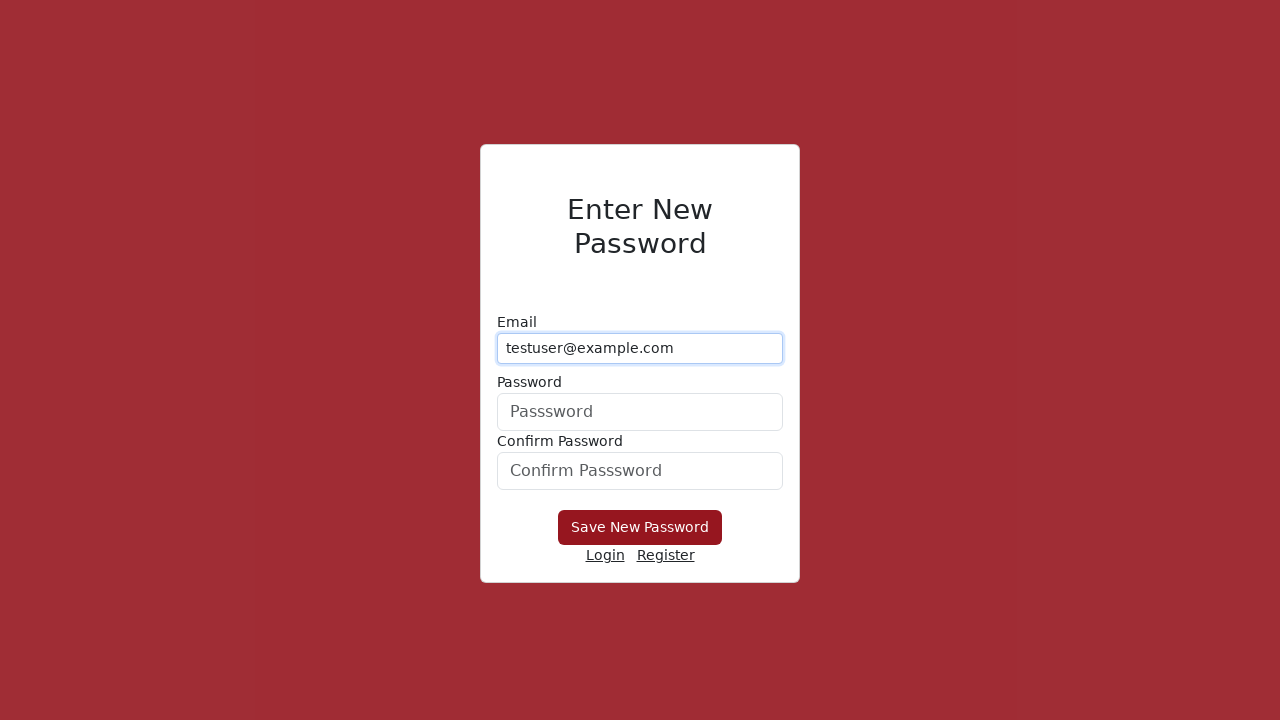

Filled new password field with 'SecurePass@9876' on form div:nth-child(2) input
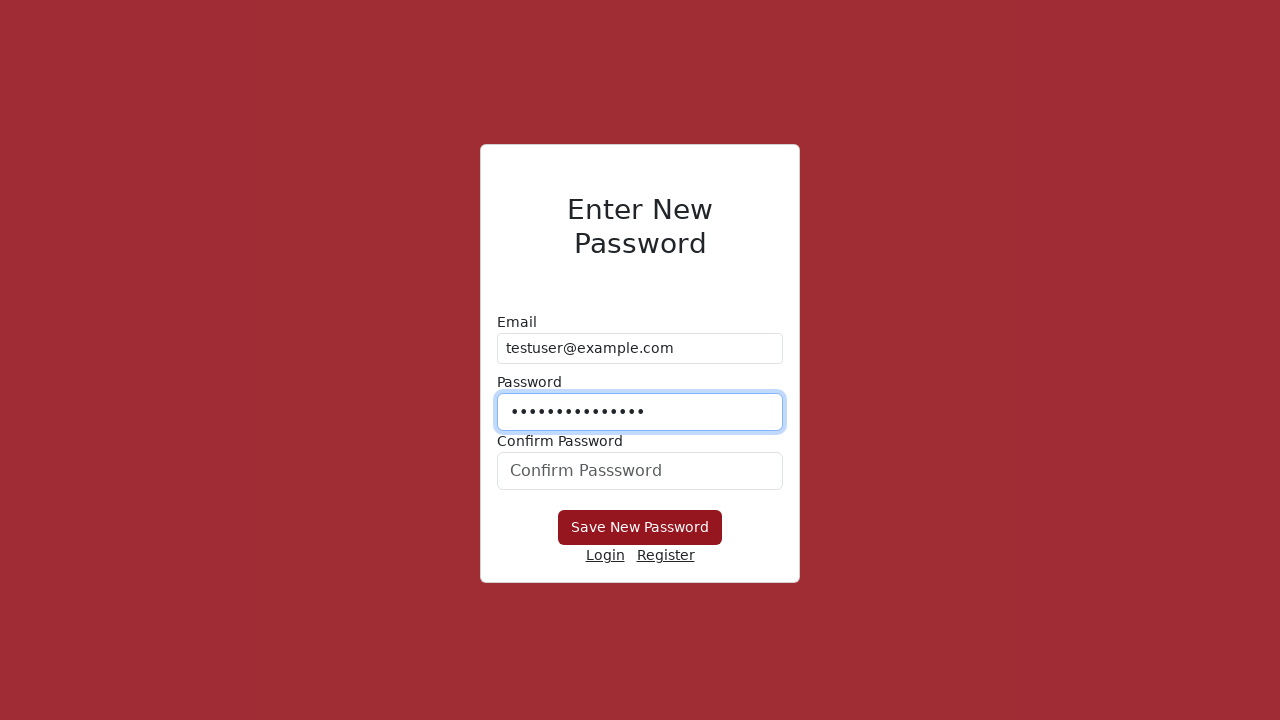

Filled confirm password field with 'SecurePass@9876' on #confirmPassword
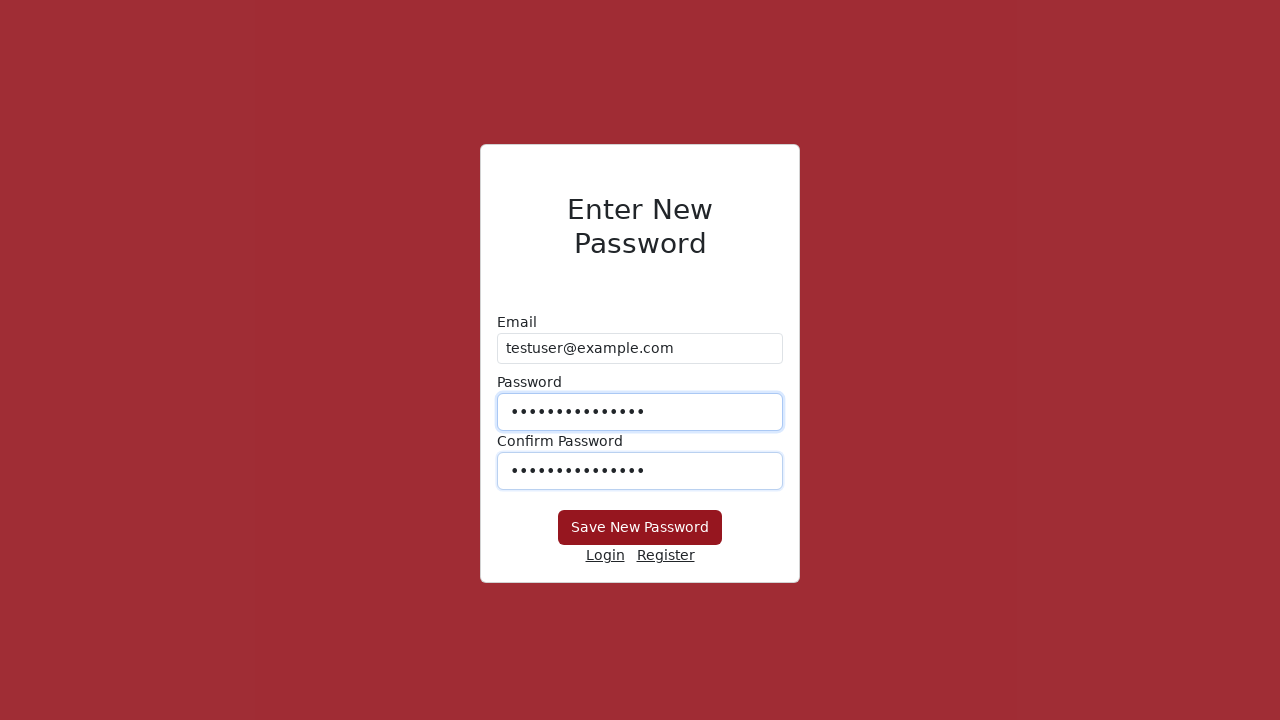

Clicked 'Save New Password' button to reset password at (640, 528) on button:has-text('Save New Password')
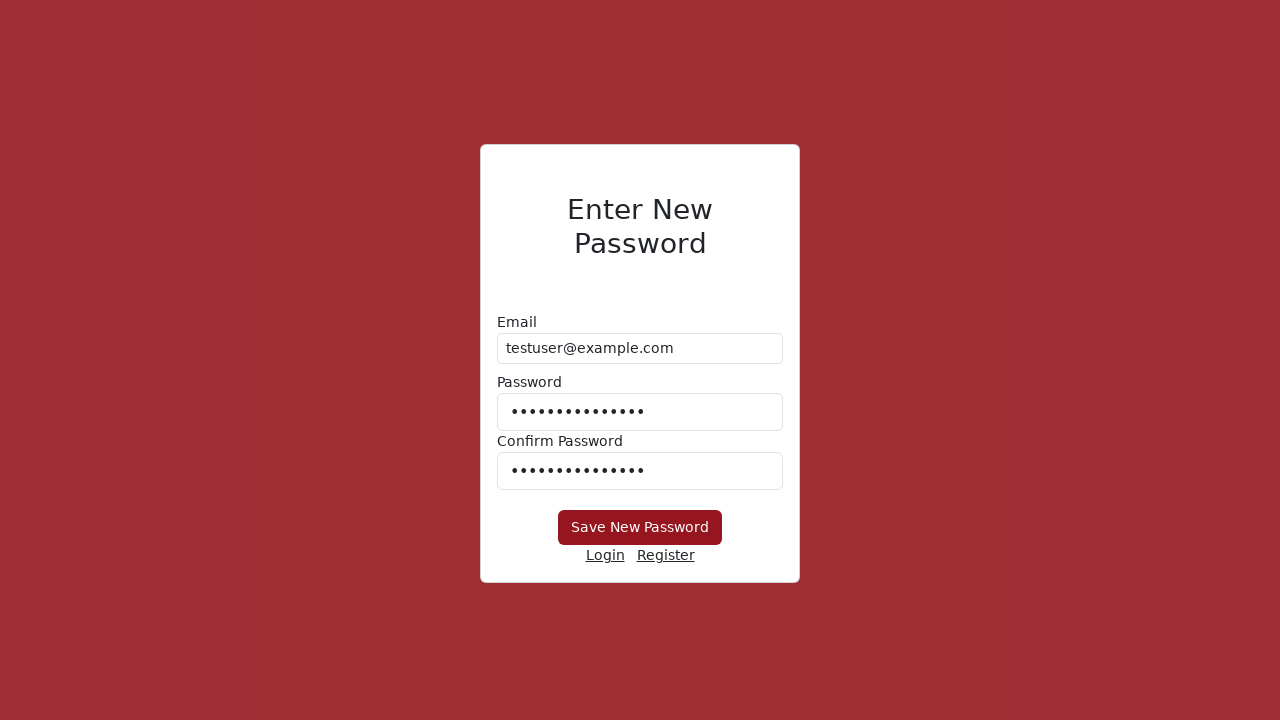

Waited 2000ms for password reset action to complete
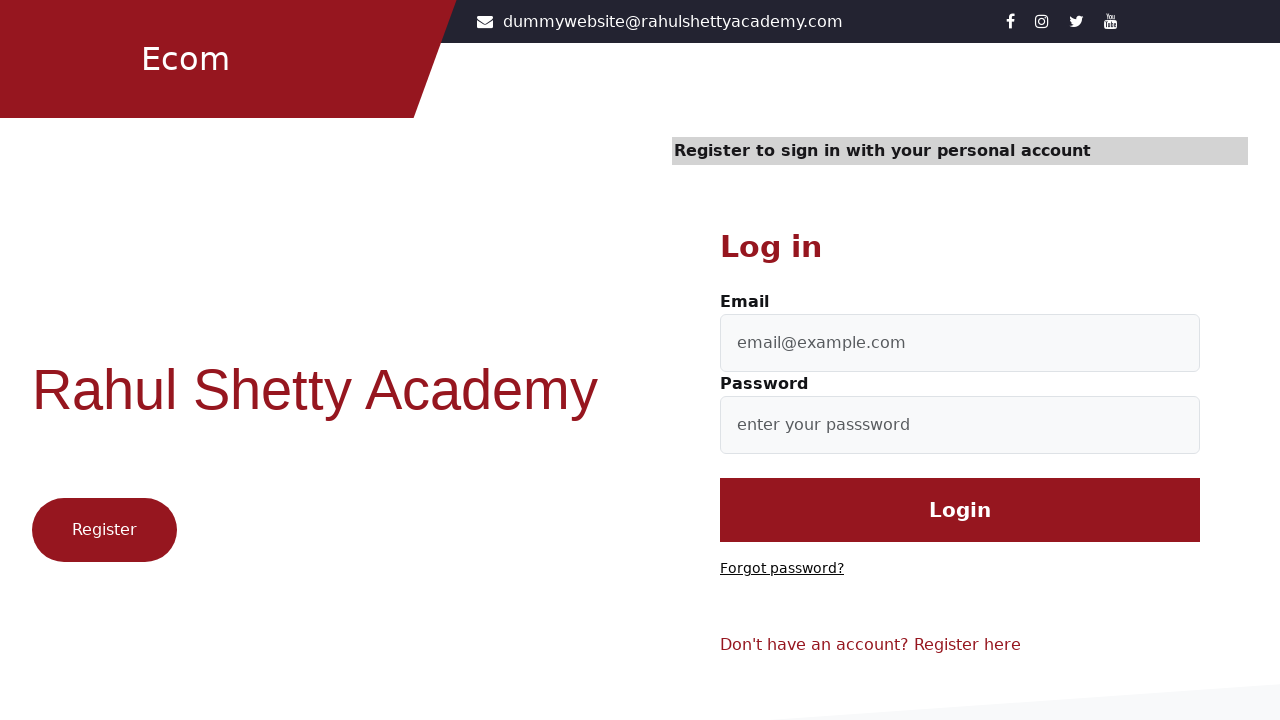

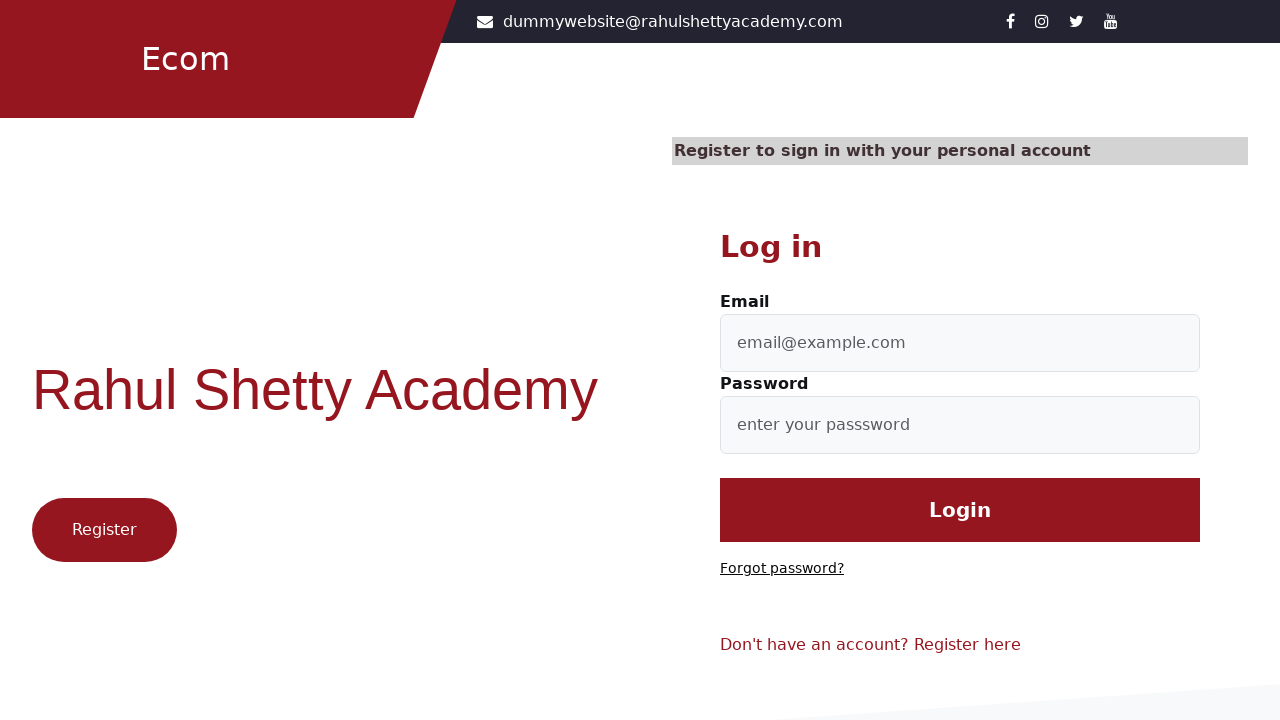